Tests mouse hover actions by scrolling to an element, hovering over it, and clicking a menu option, then performing a right-click action

Starting URL: https://rahulshettyacademy.com/AutomationPractice/

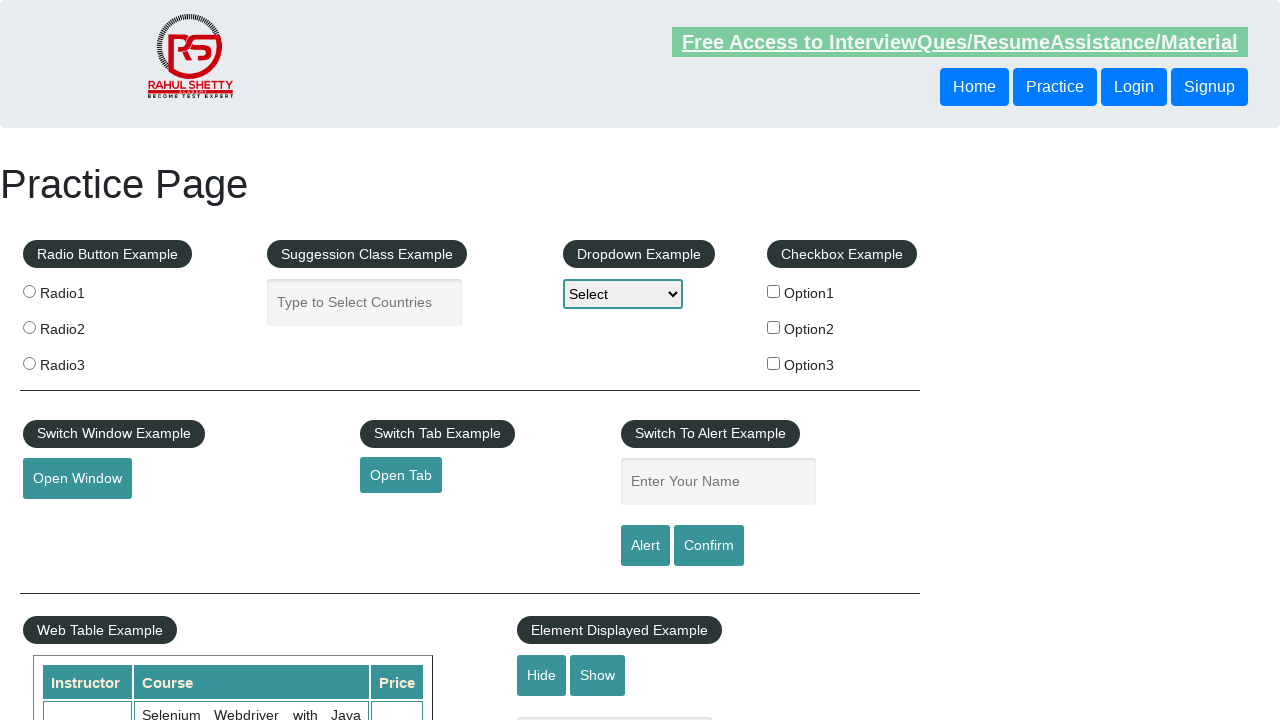

Scrolled down the page by 900 pixels
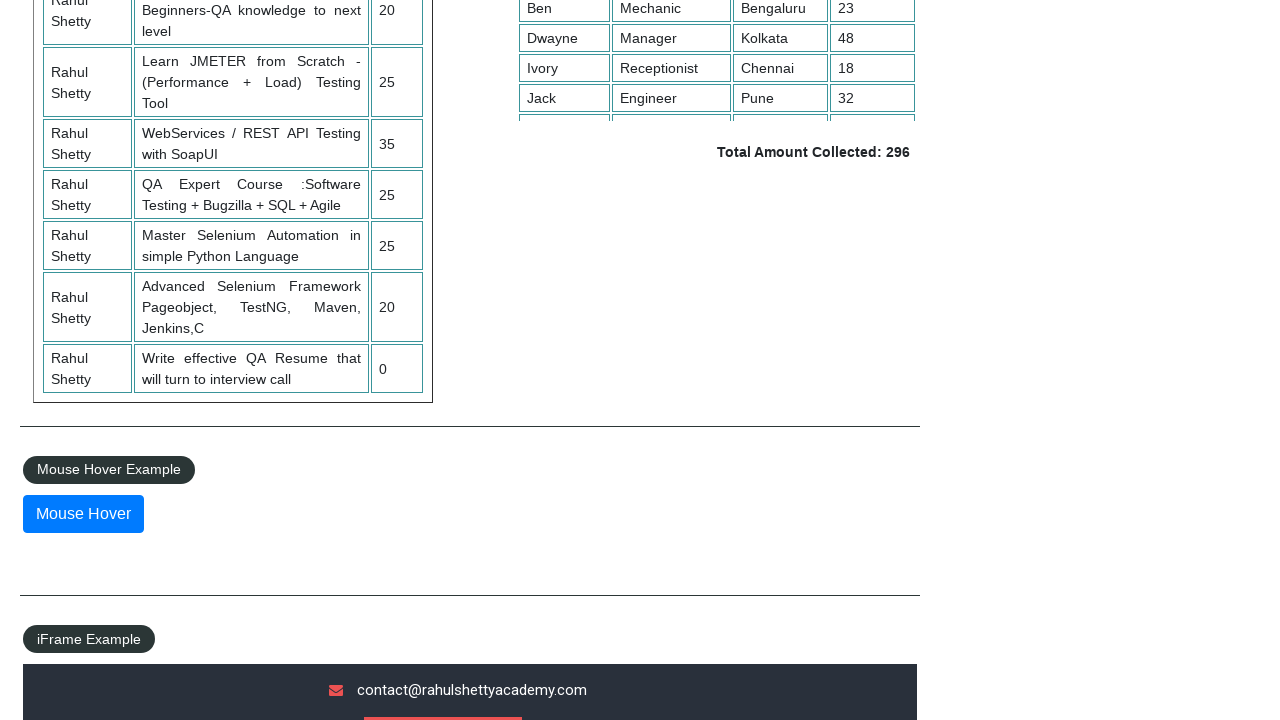

Waited 1 second for scroll animation to complete
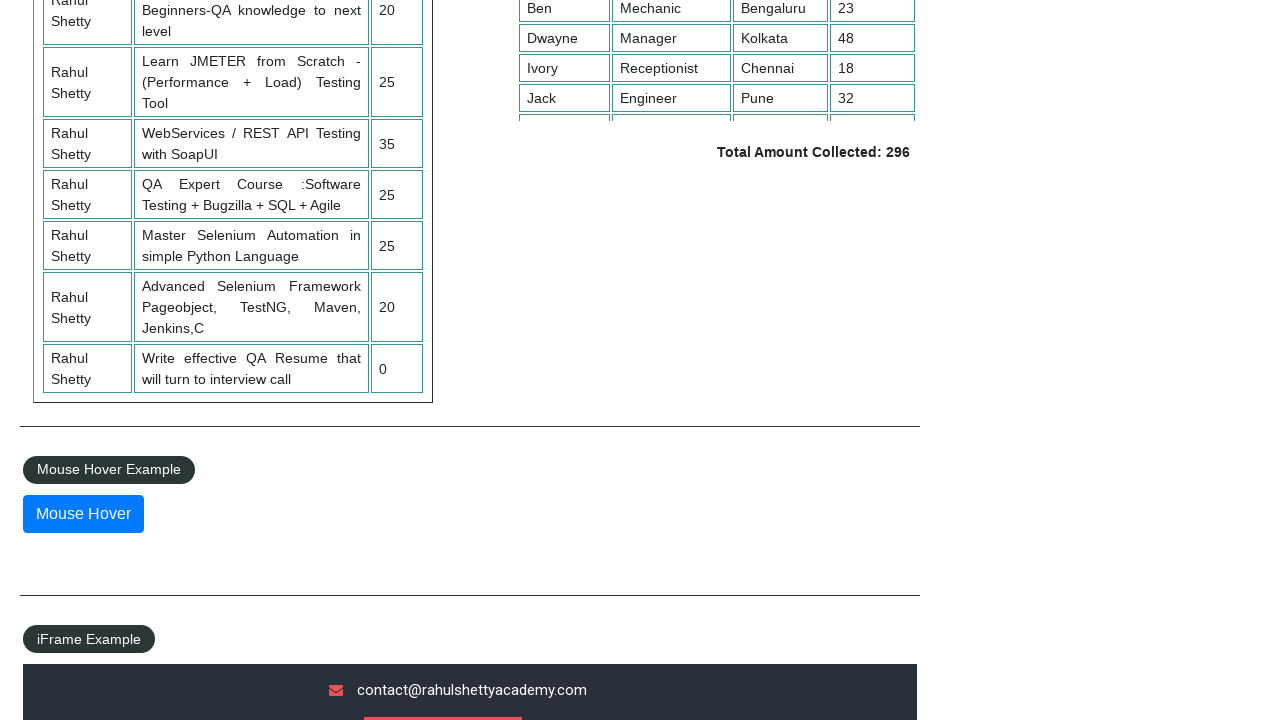

Hovered over the mouse hover element at (83, 514) on #mousehover
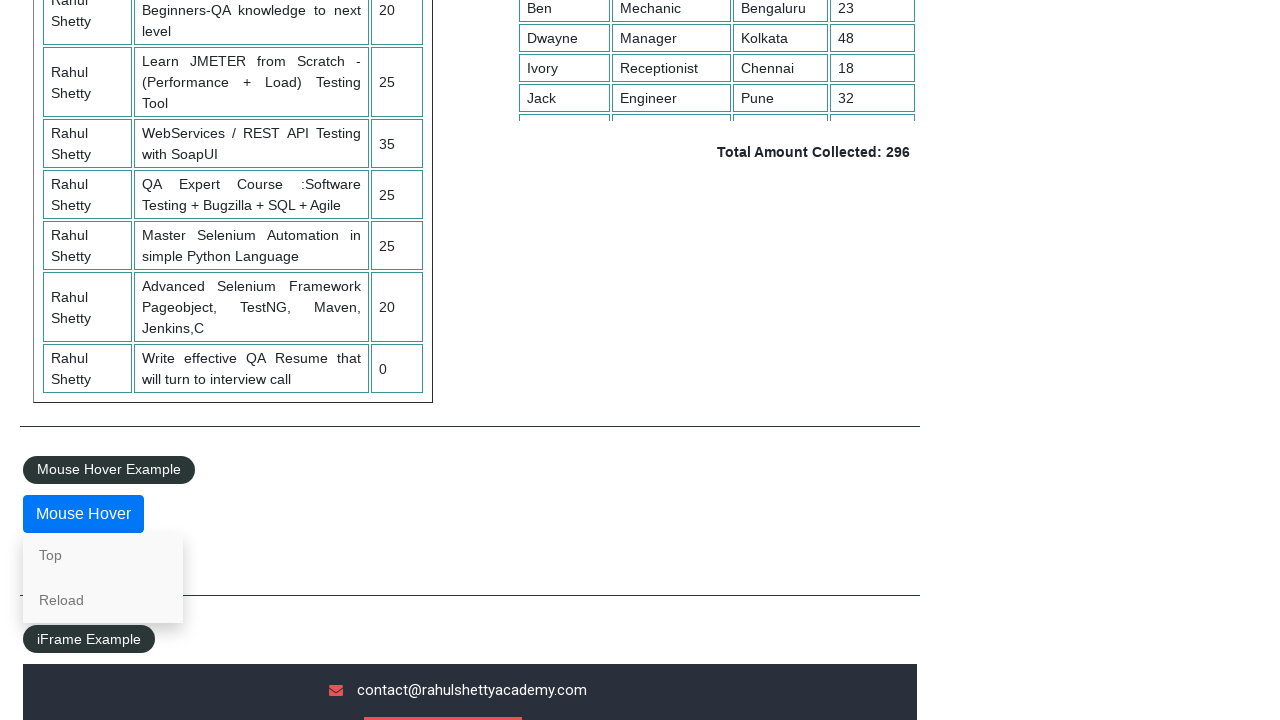

Clicked the 'Top' menu option from hover menu at (103, 555) on a:has-text('Top')
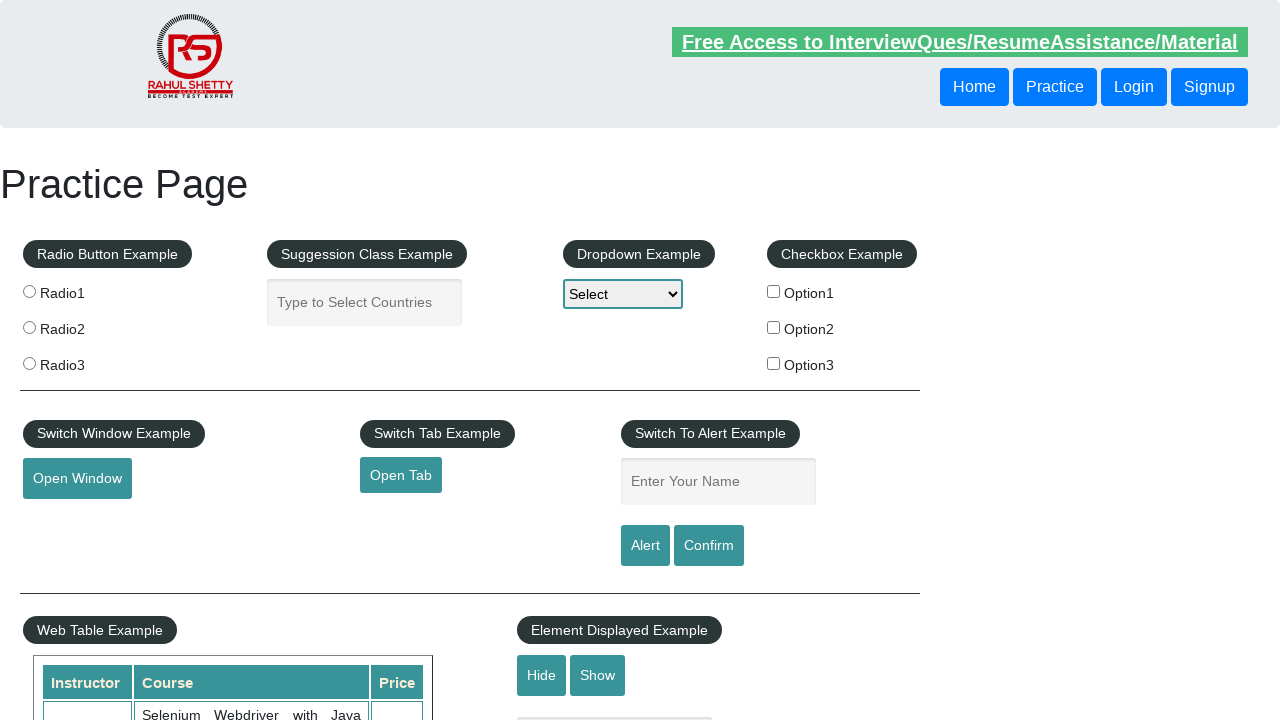

Performed right-click on Home button at (974, 87) on button:has-text('Home')
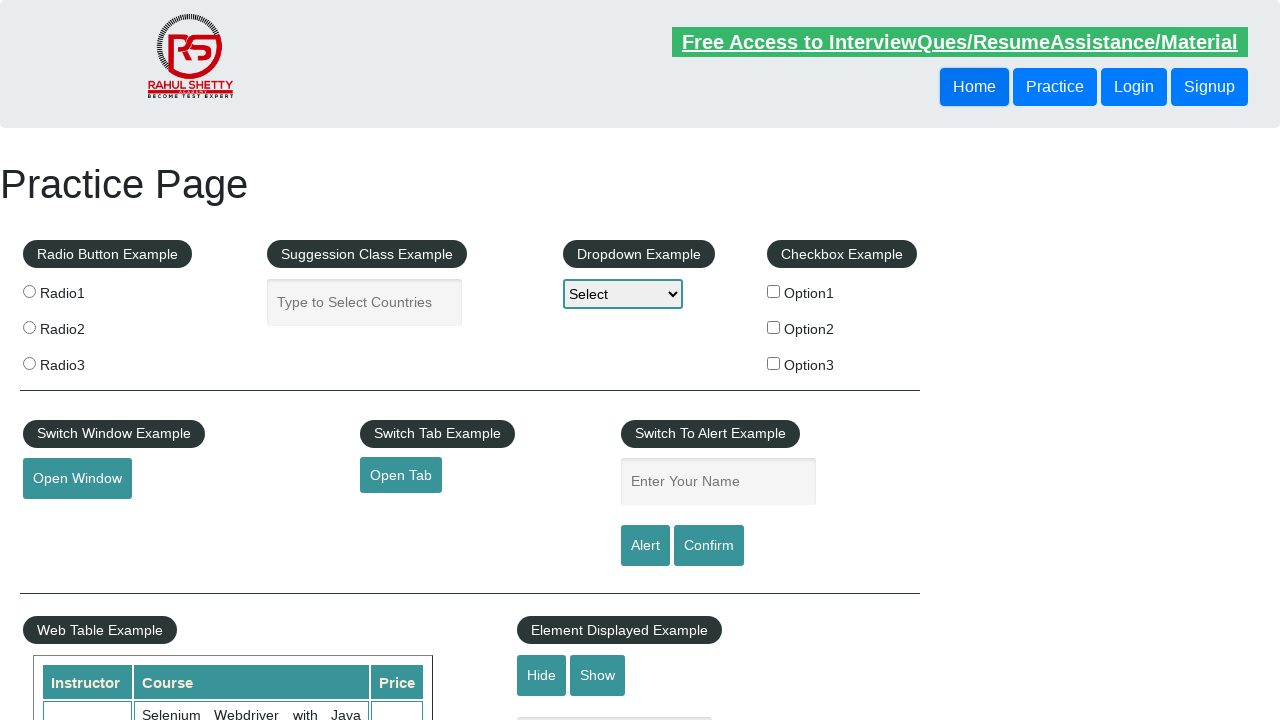

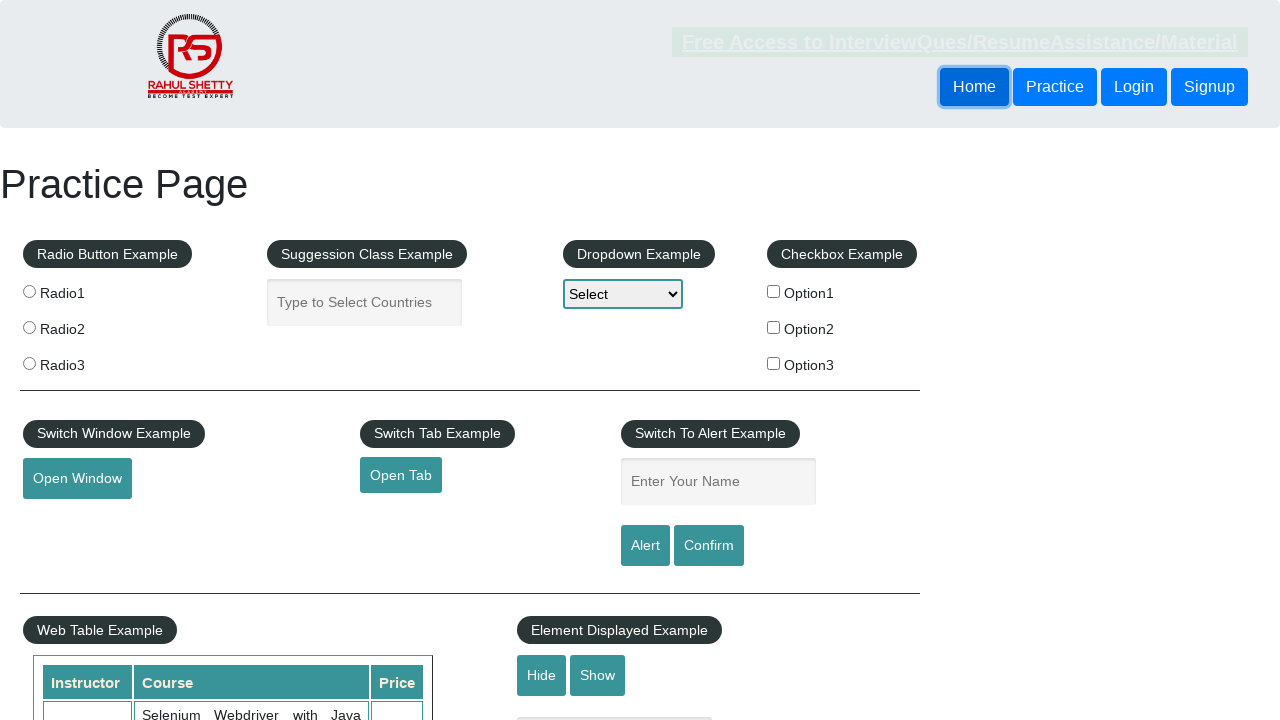